Tests adding multiple elements by clicking Add Element button three times

Starting URL: https://the-internet.herokuapp.com/

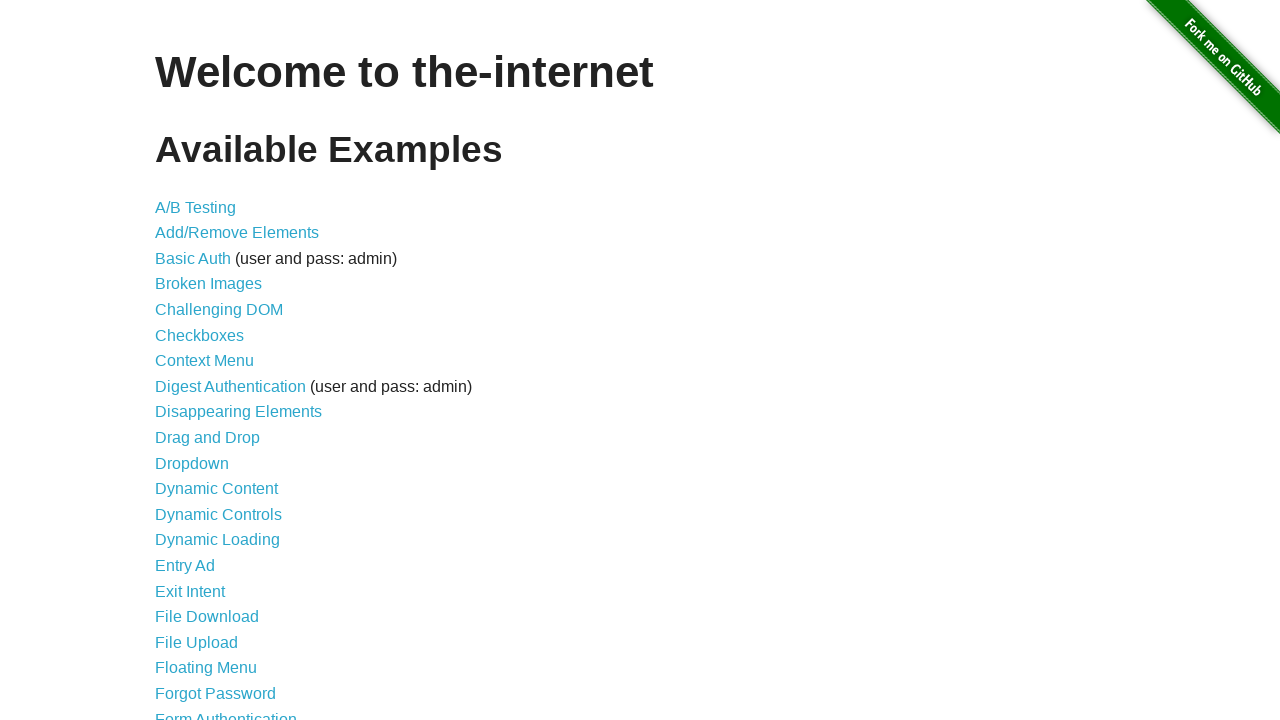

Clicked link to navigate to Add/Remove Elements page at (237, 233) on a[href='/add_remove_elements/']
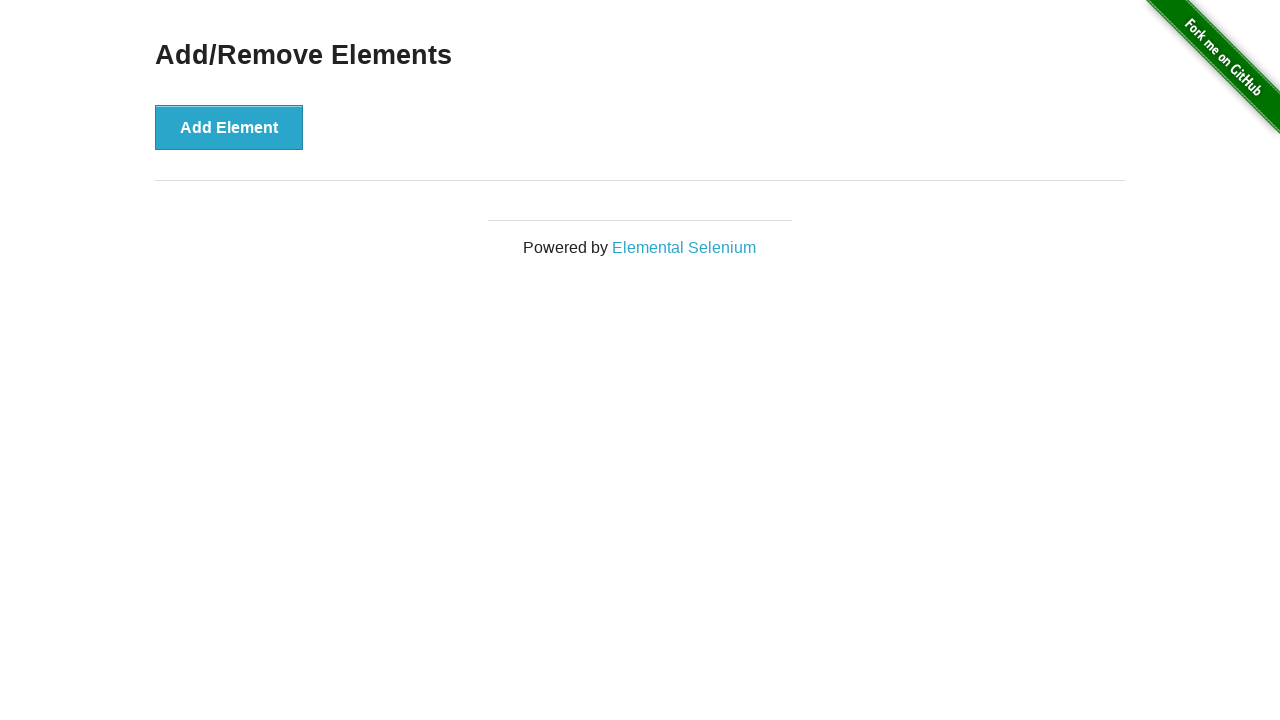

Clicked Add Element button (1st time) at (229, 127) on button[onclick='addElement()']
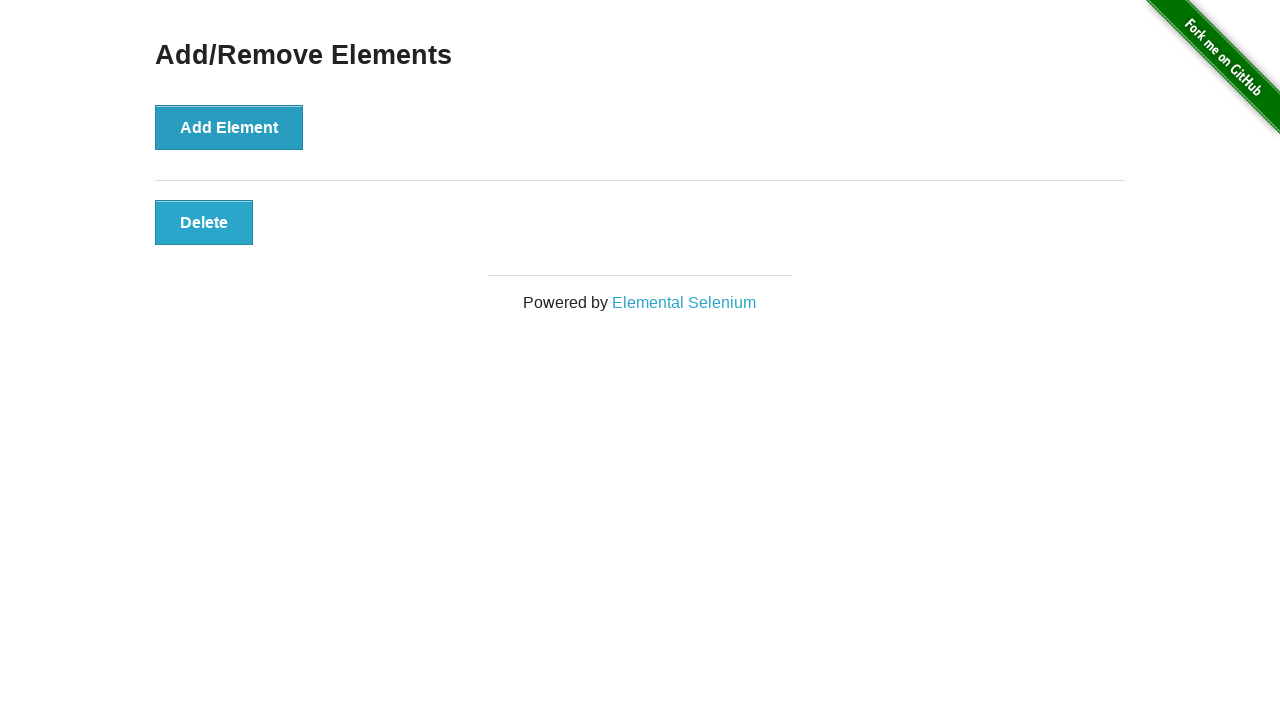

Clicked Add Element button (2nd time) at (229, 127) on button[onclick='addElement()']
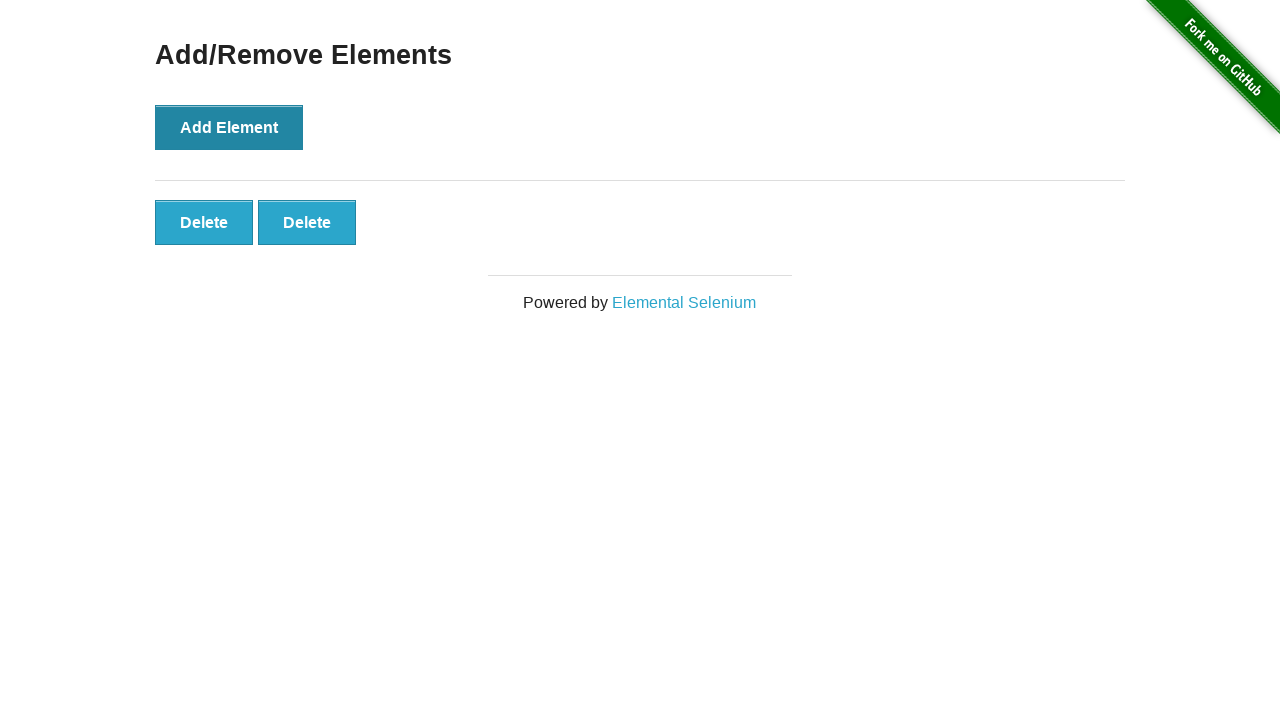

Clicked Add Element button (3rd time) at (229, 127) on button[onclick='addElement()']
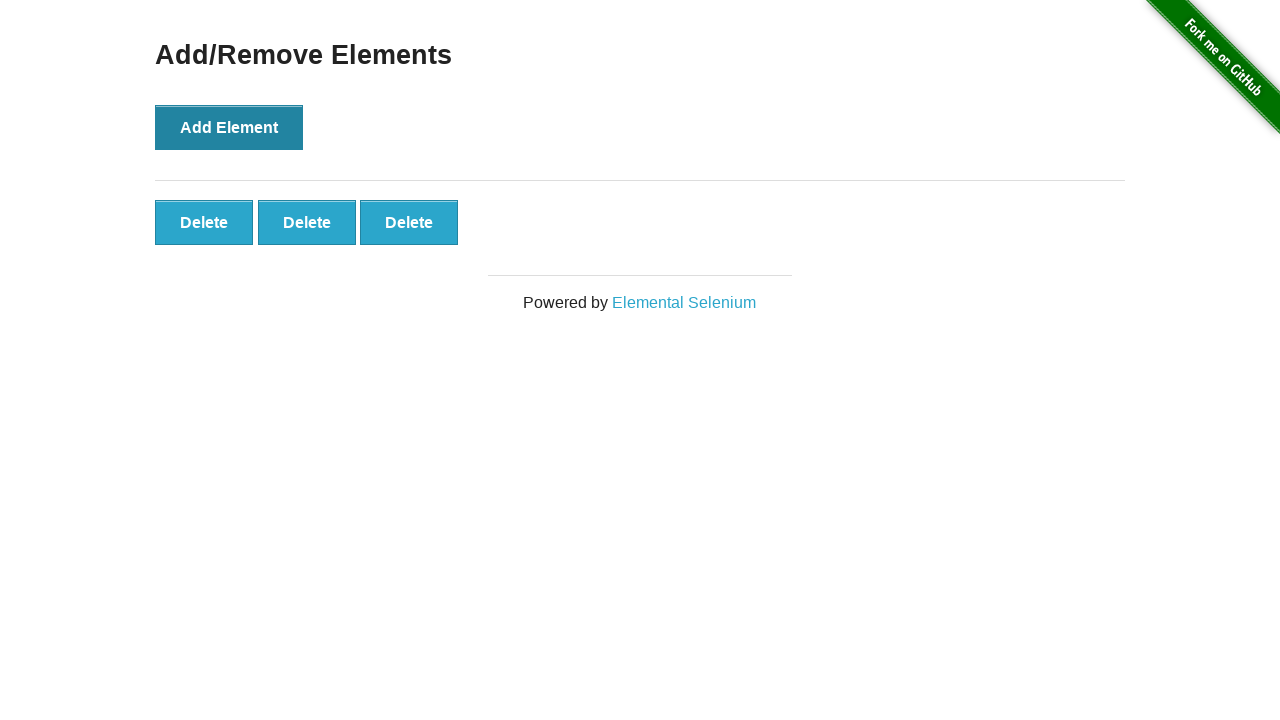

All three elements successfully added and visible
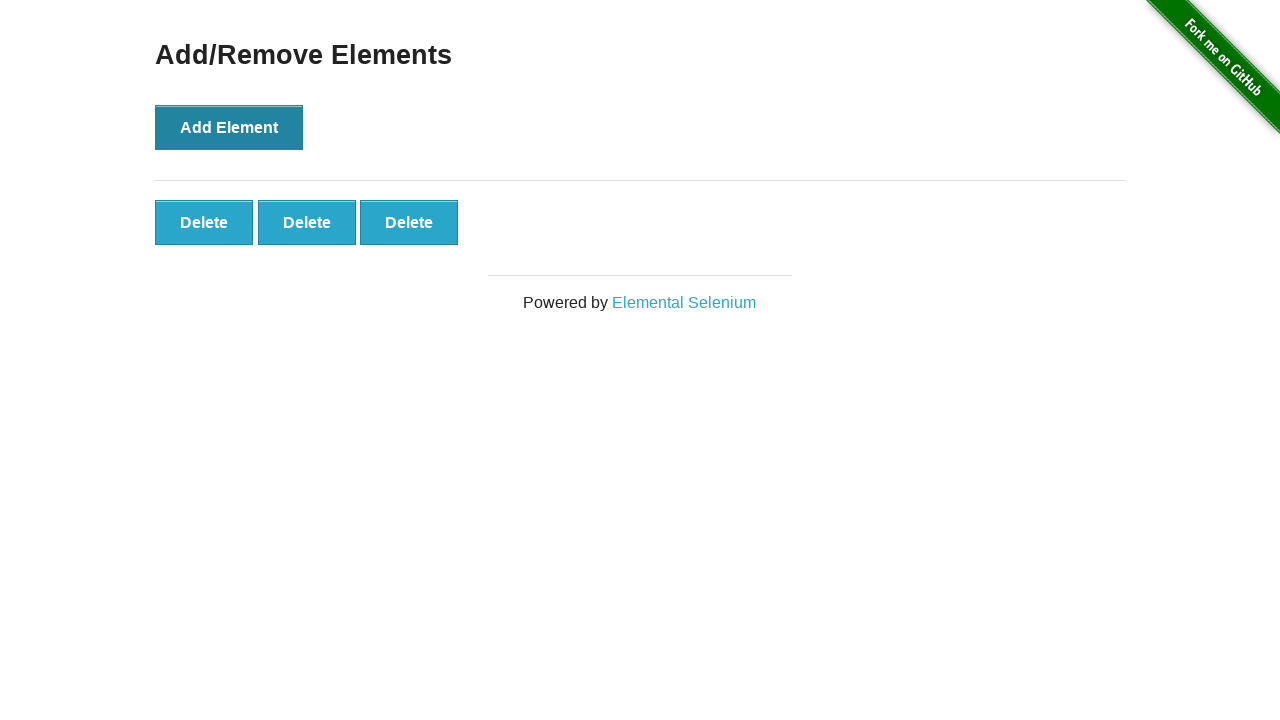

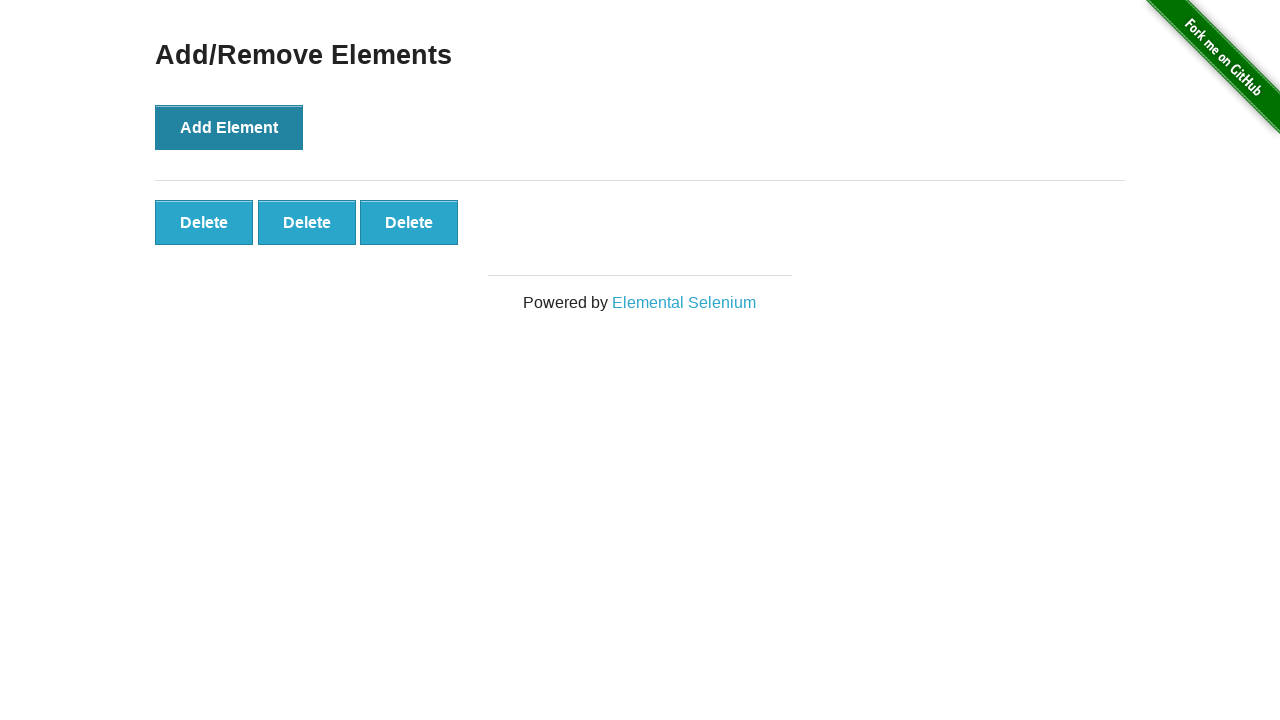